Tests checkbox functionality by checking if checkboxes are selected and clicking them if they are not already selected

Starting URL: https://the-internet.herokuapp.com/checkboxes

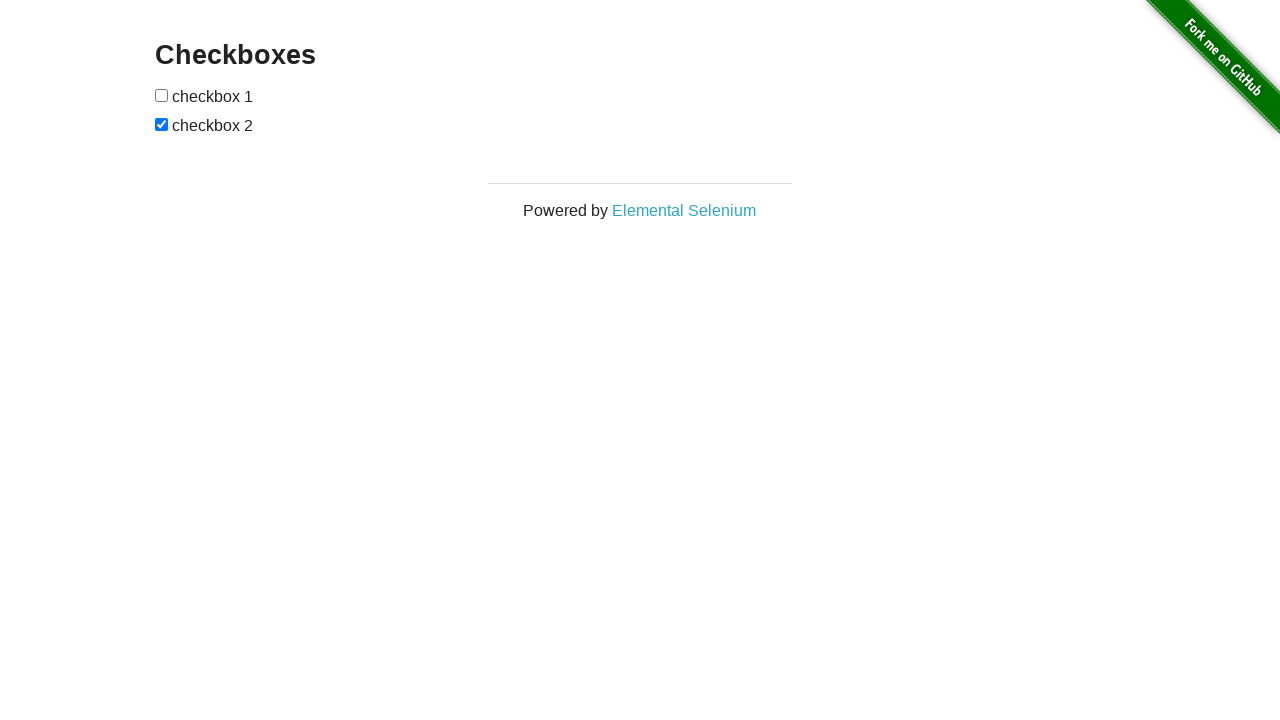

Located first checkbox element
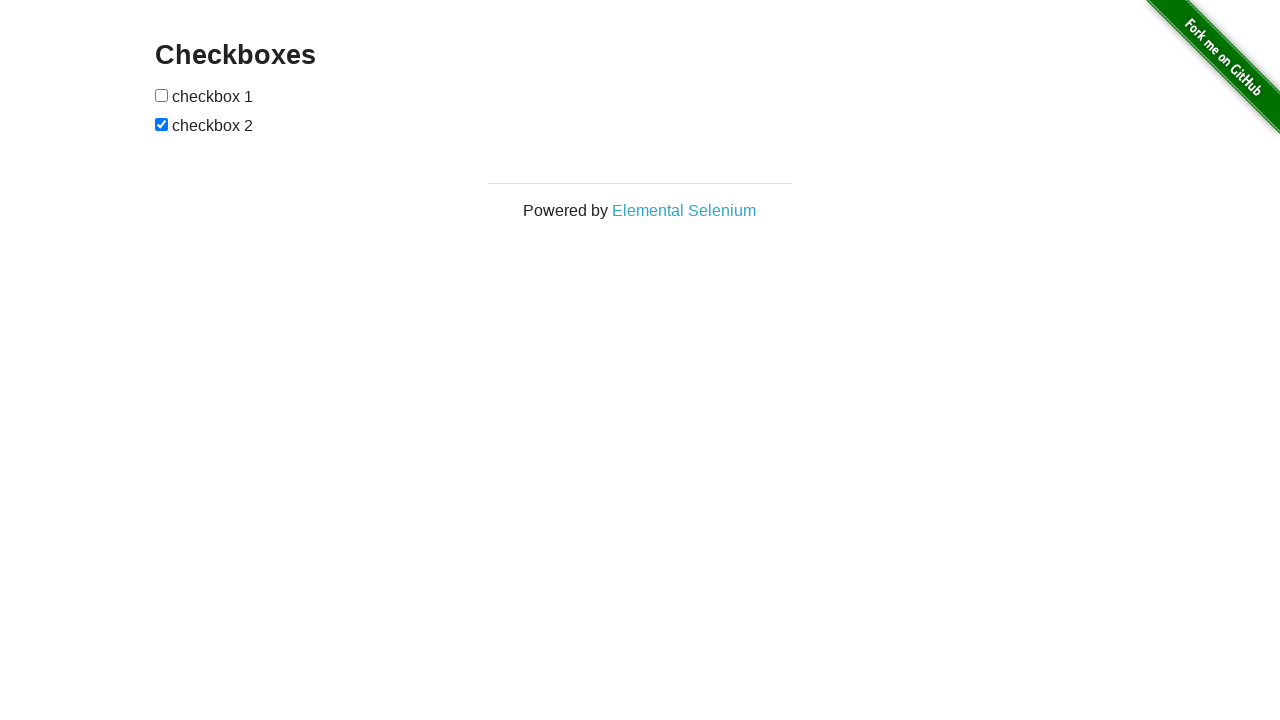

Located second checkbox element
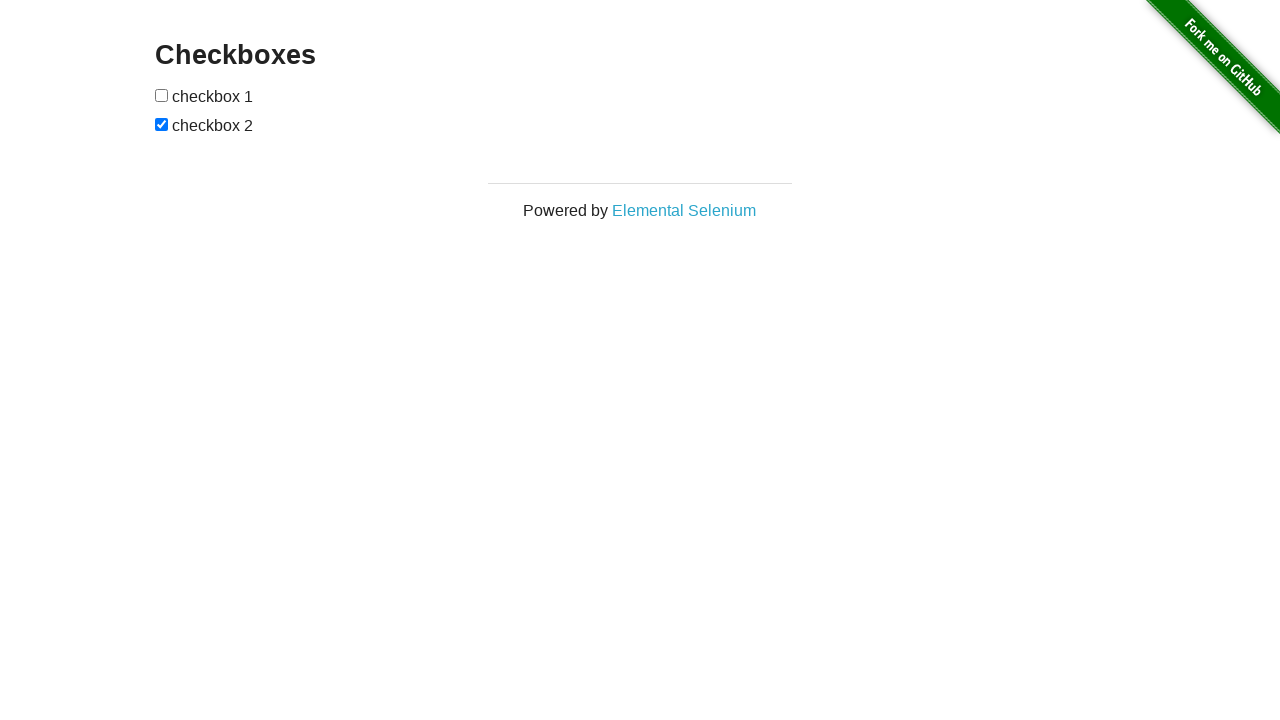

Checked first checkbox - it was not selected
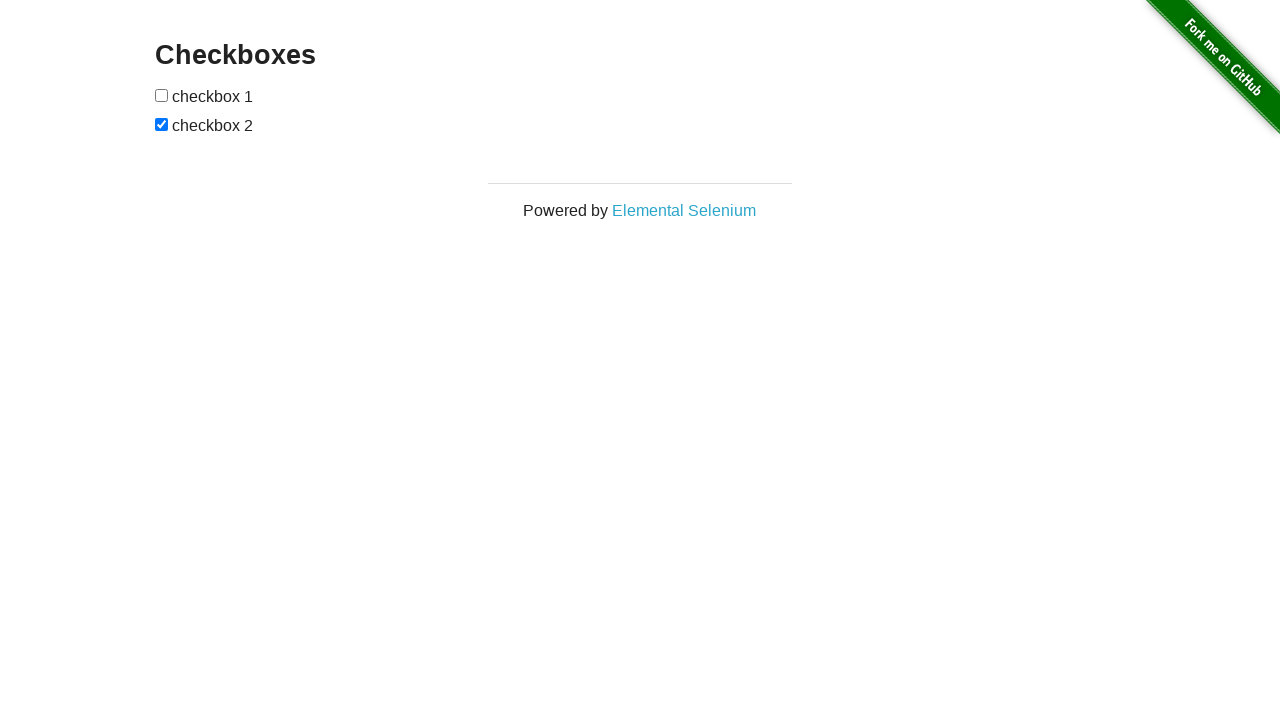

Clicked first checkbox to select it at (162, 95) on xpath=//input[@type='checkbox'] >> nth=0
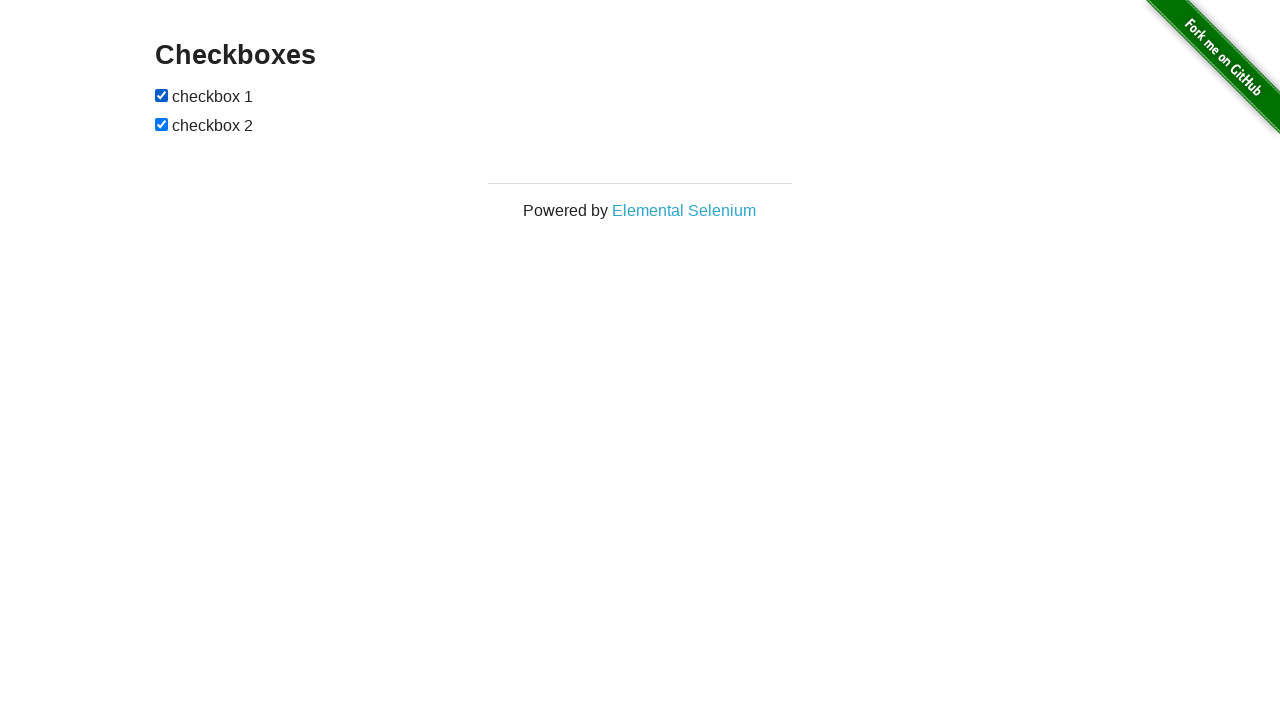

Second checkbox was already selected
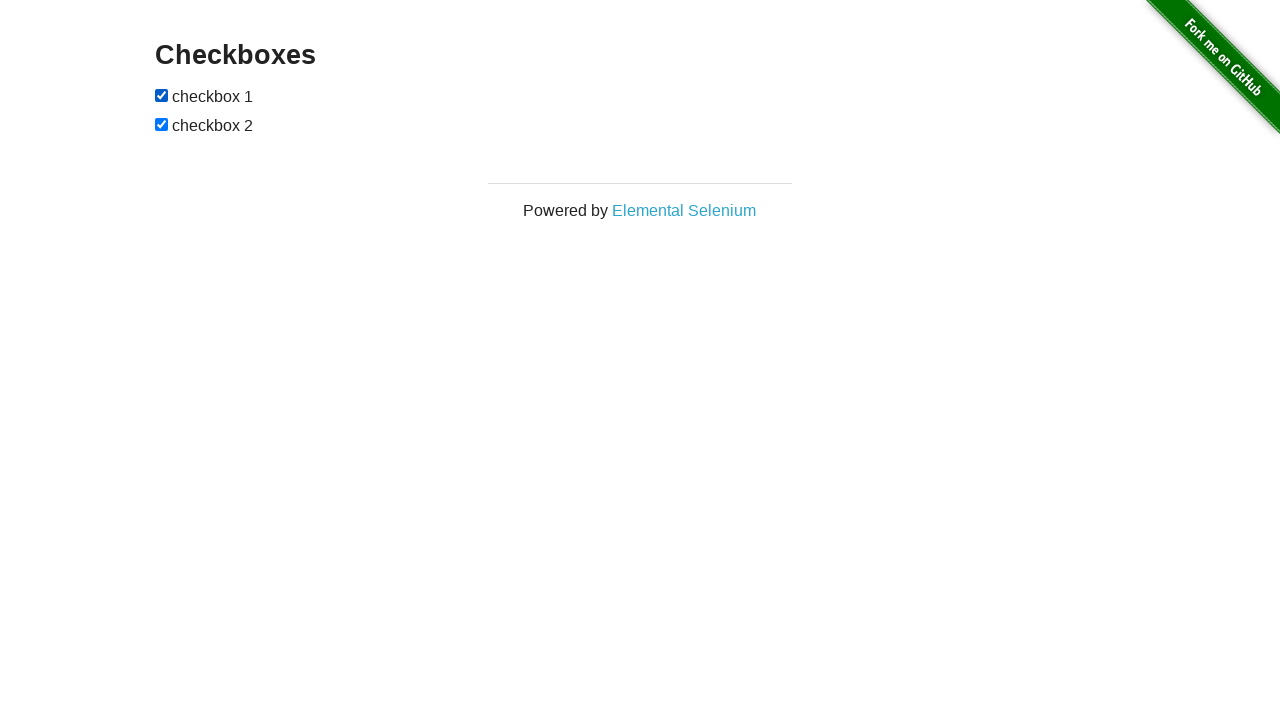

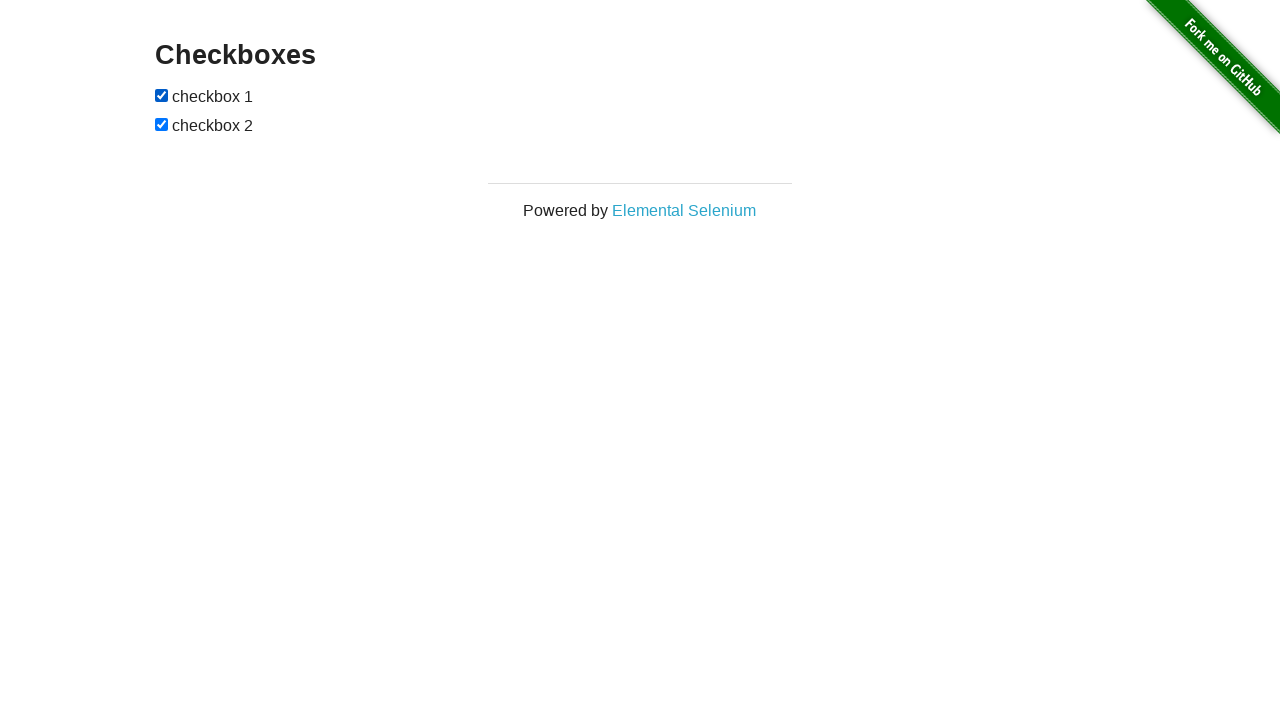